Clicks on Order food online in Chennai link

Starting URL: https://www.swiggy.com/

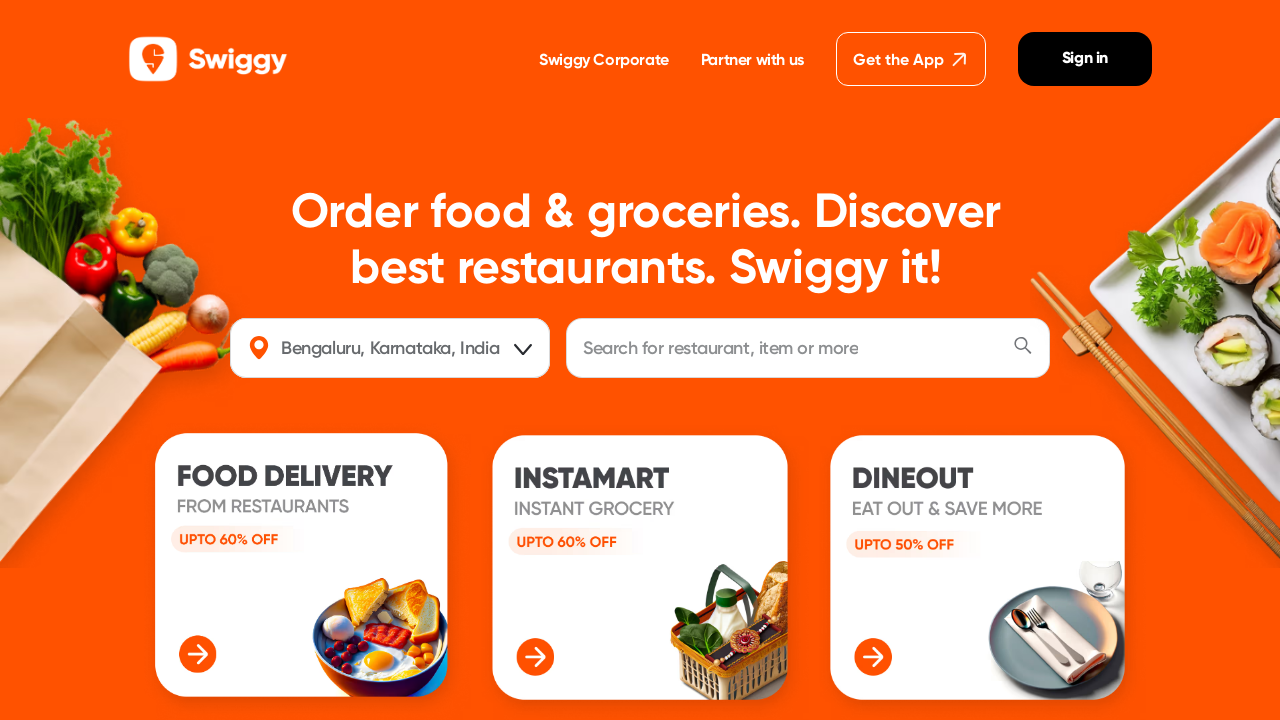

Navigated to https://www.swiggy.com/
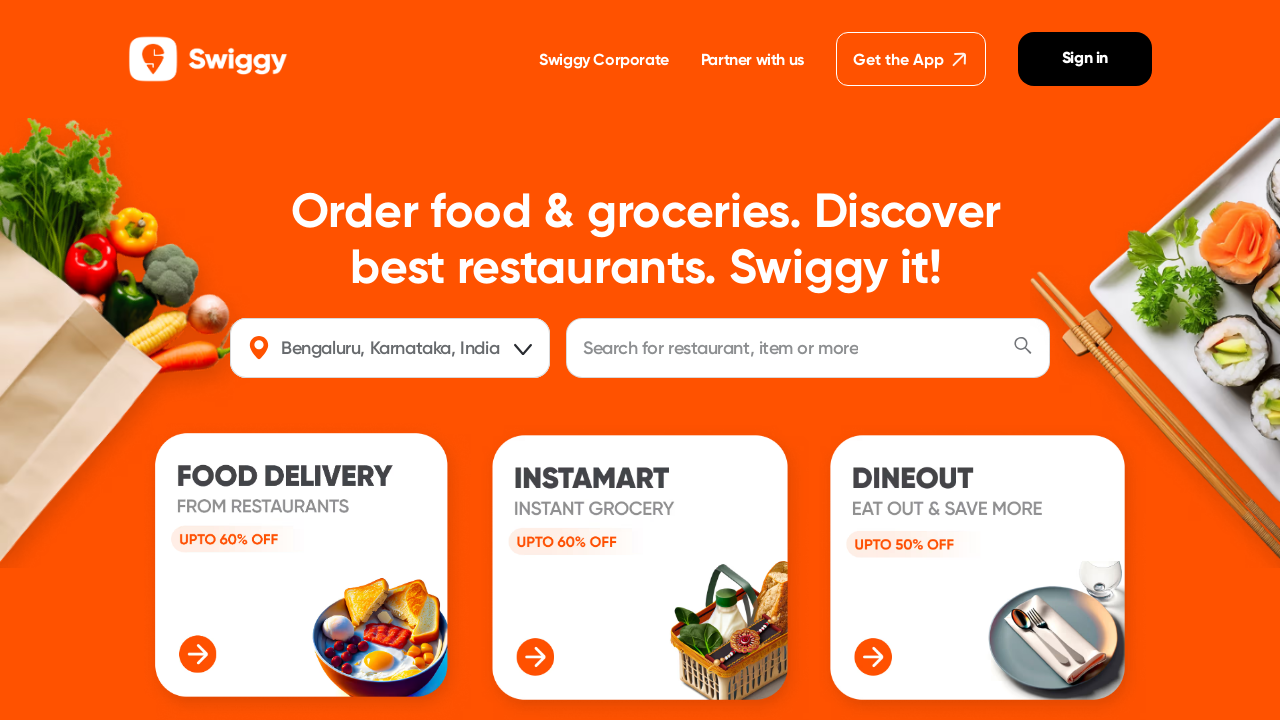

Clicked on Order food online in Chennai link at (912, 360) on internal:role=link[name="Order food online in Chennai"i]
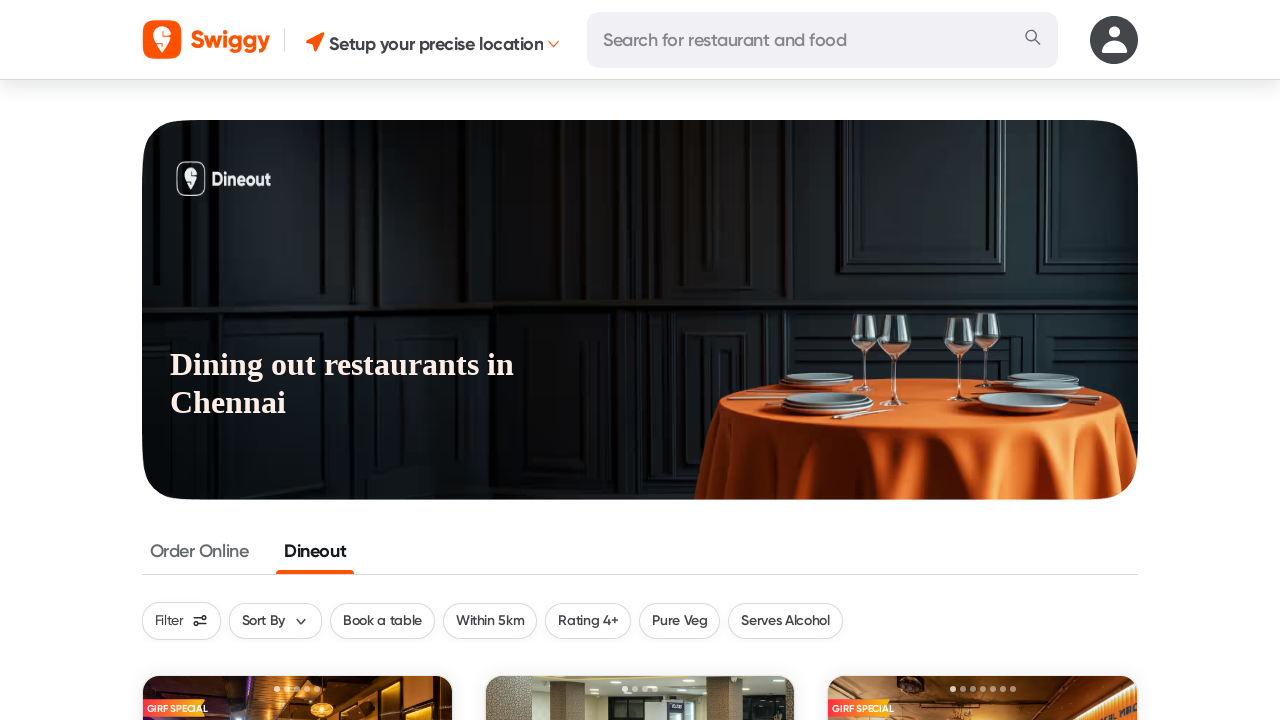

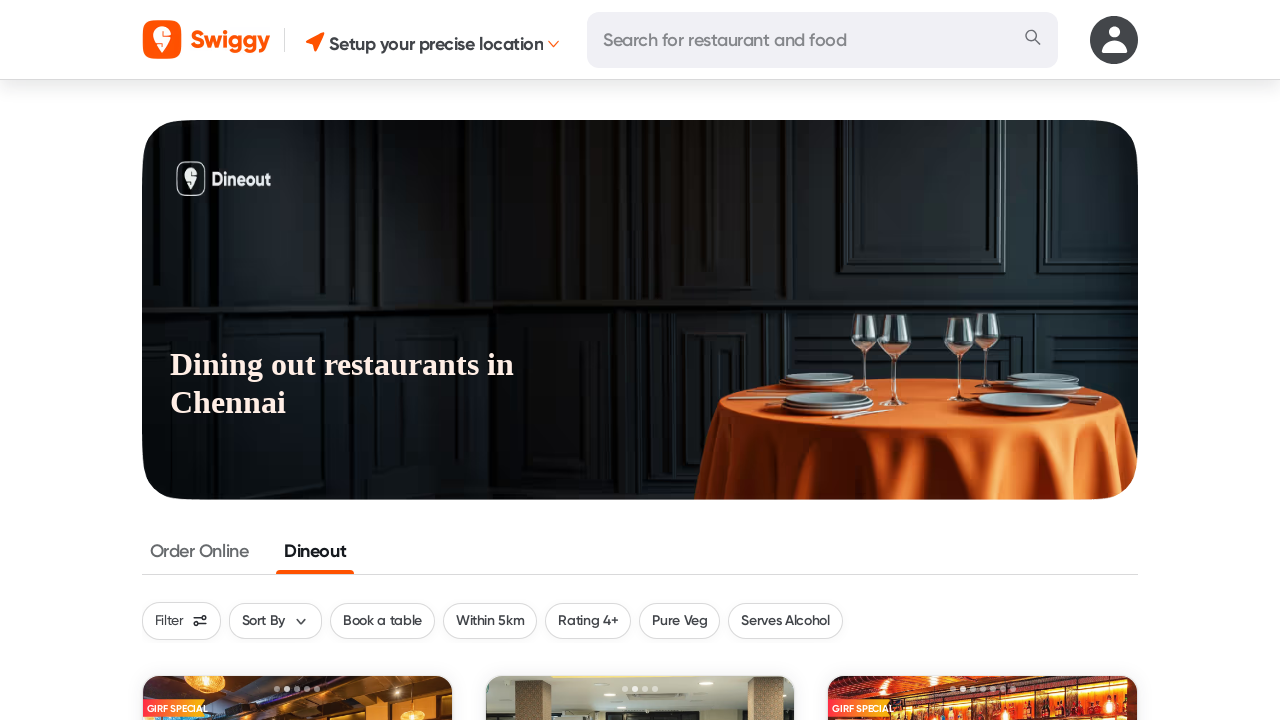